Navigates to a Selenium practice site and interacts with form elements including radio buttons and dropdown selections

Starting URL: https://chandanachaitanya.github.io/selenium-practice-site/

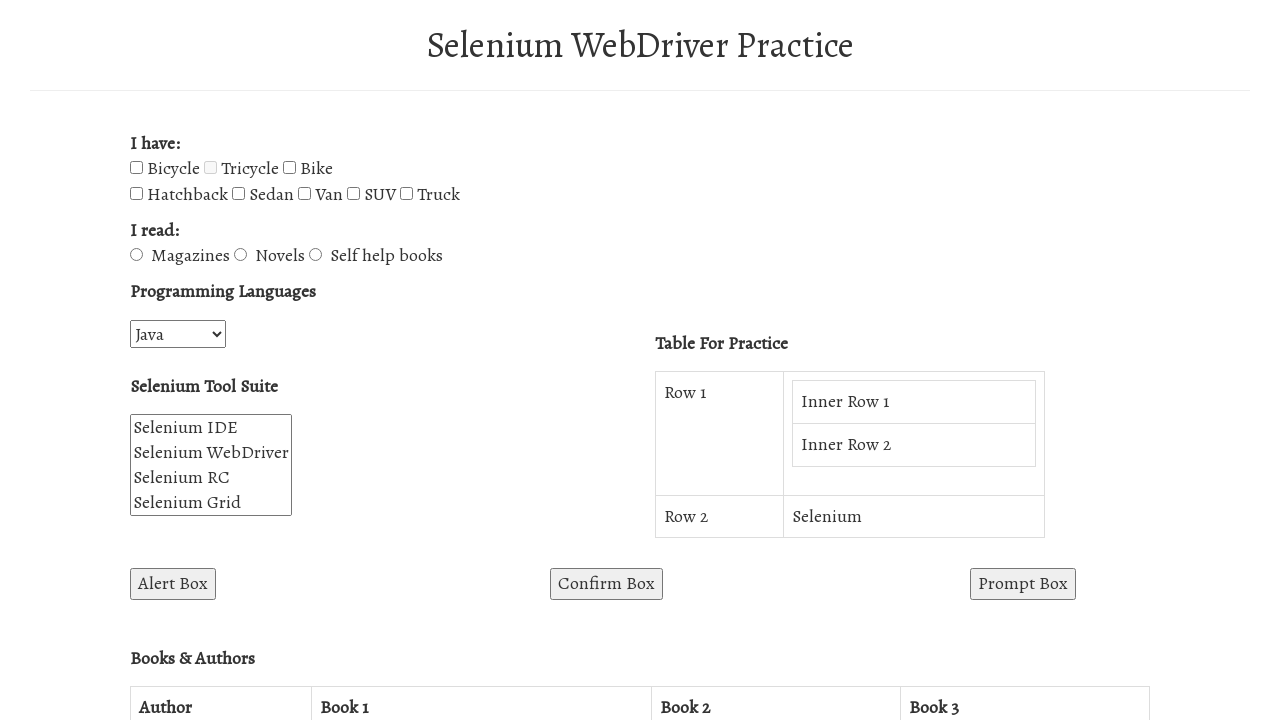

Clicked on magazines radio button at (136, 255) on #magazines-radio-btn
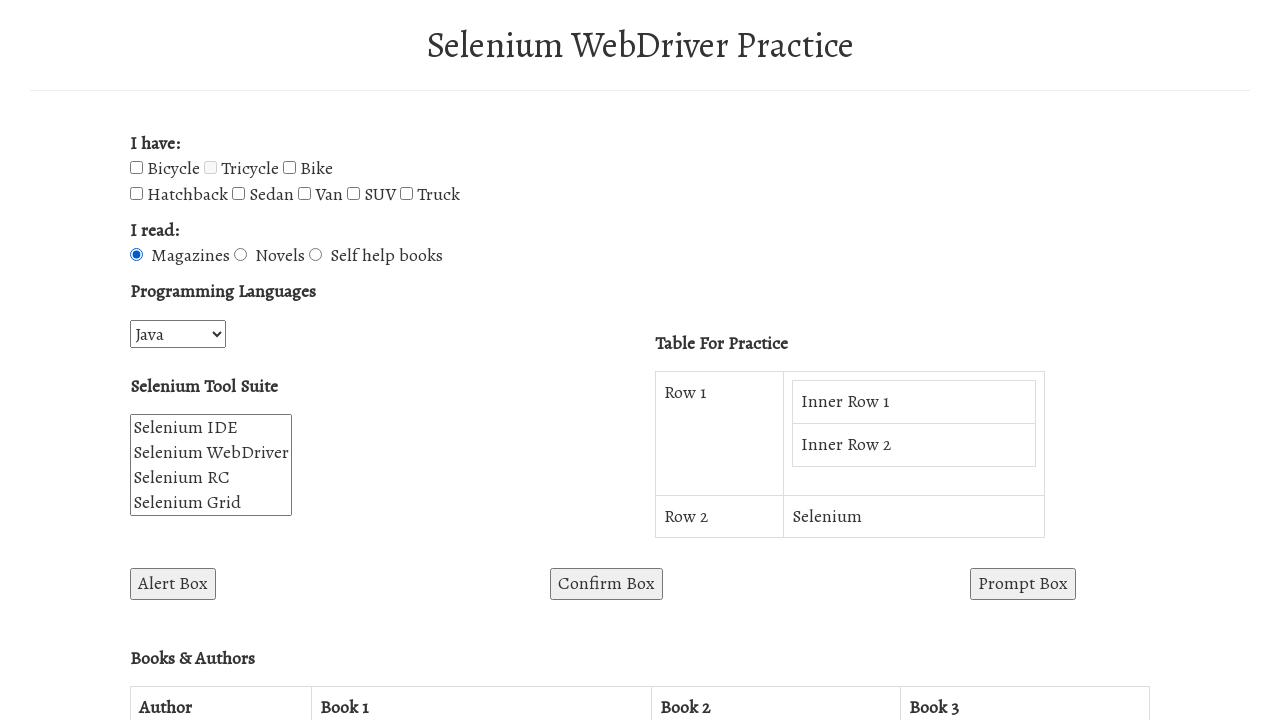

Selected 'Grid' option from selenium_suite dropdown on #selenium_suite
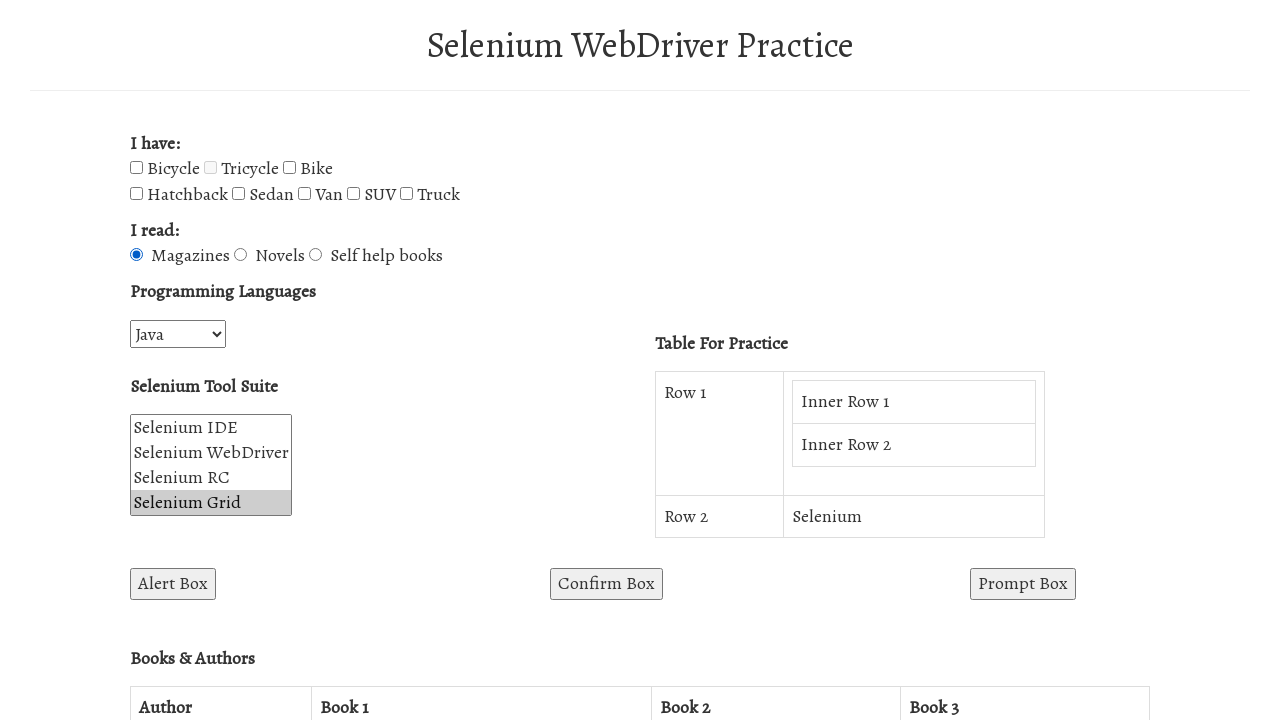

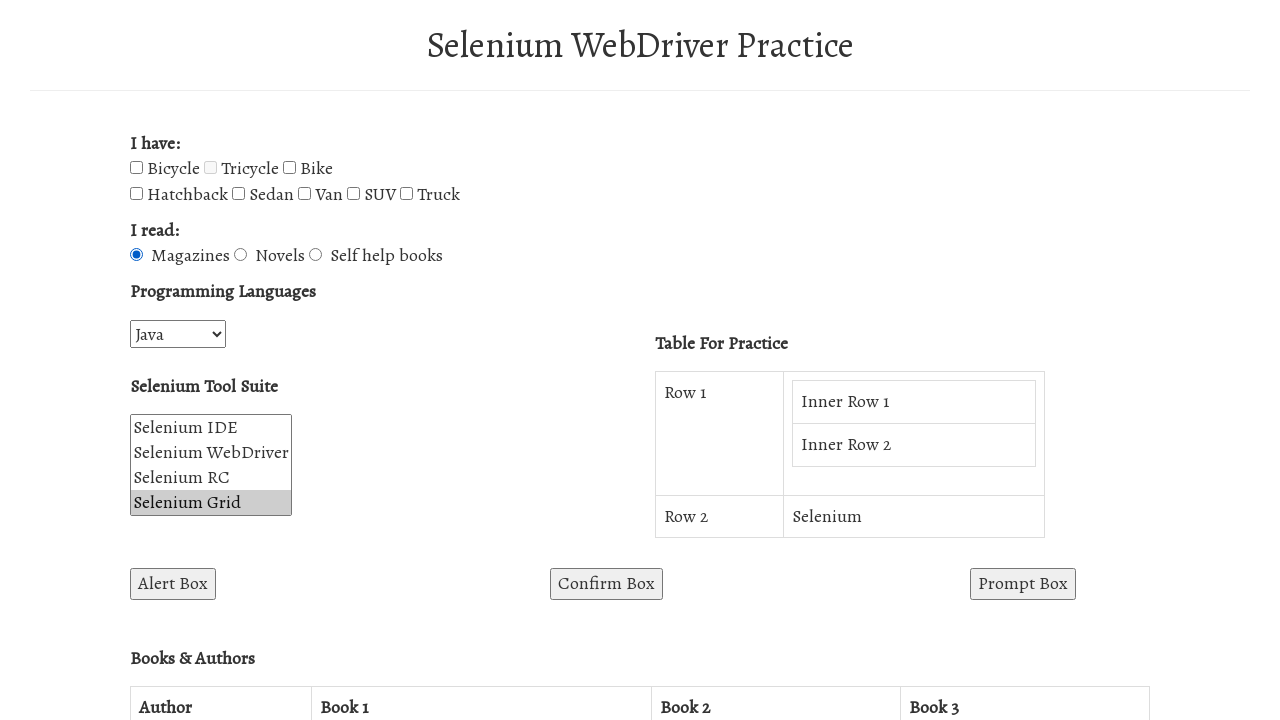